Tests basic navigation functionality on a demo site by clicking "Sign up" and "Sign in" links and using browser back navigation to return to the homepage.

Starting URL: http://kennethhutw.github.io/demo/Selenium/

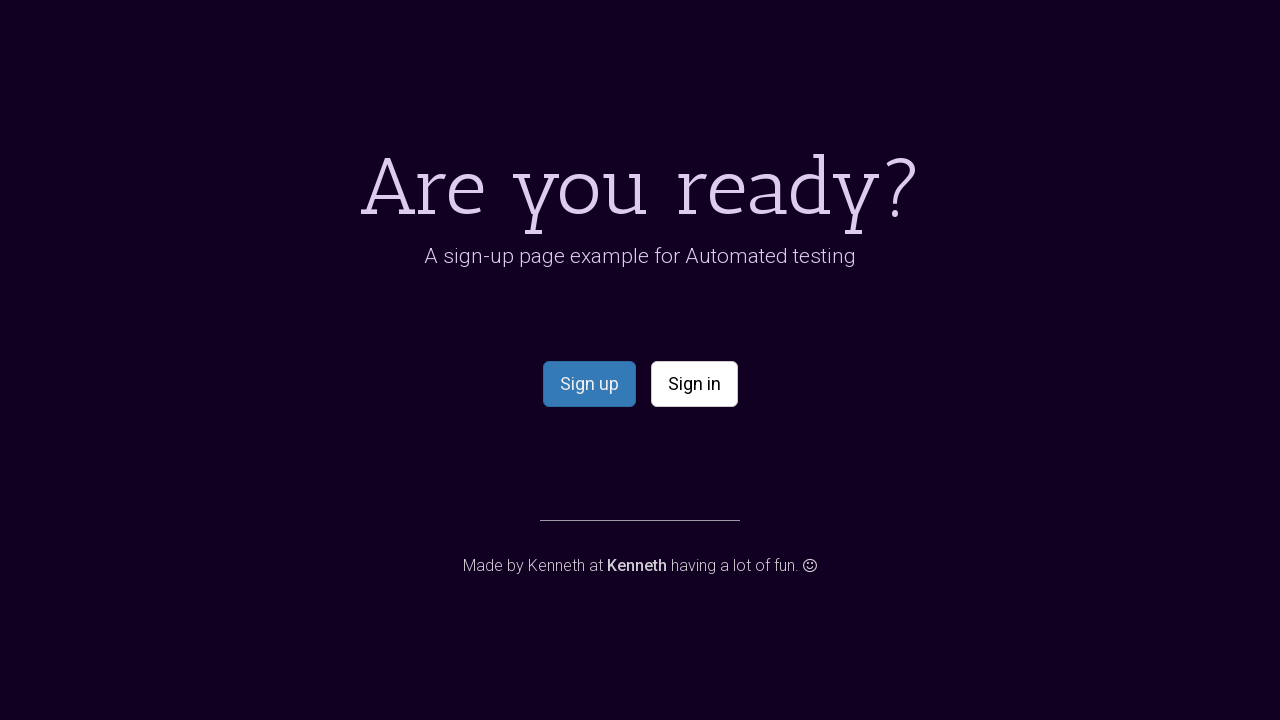

Clicked 'Sign up' link at (589, 384) on text=Sign up
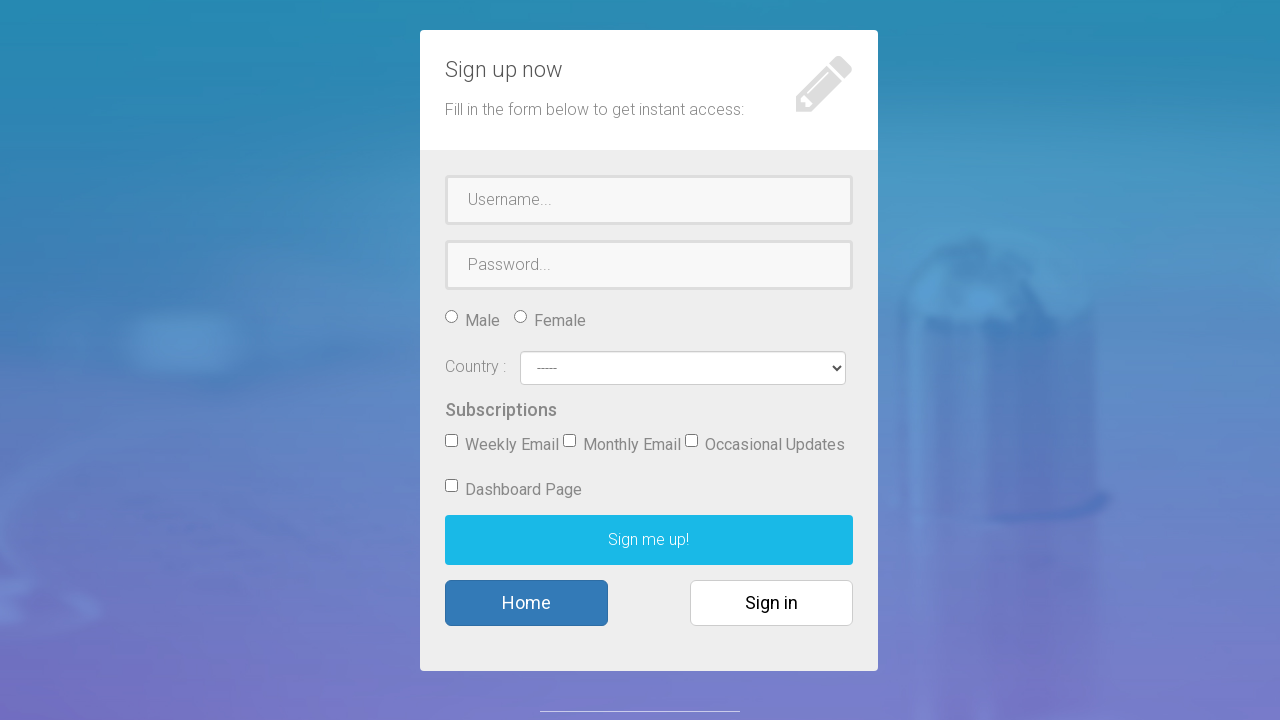

Sign up page loaded
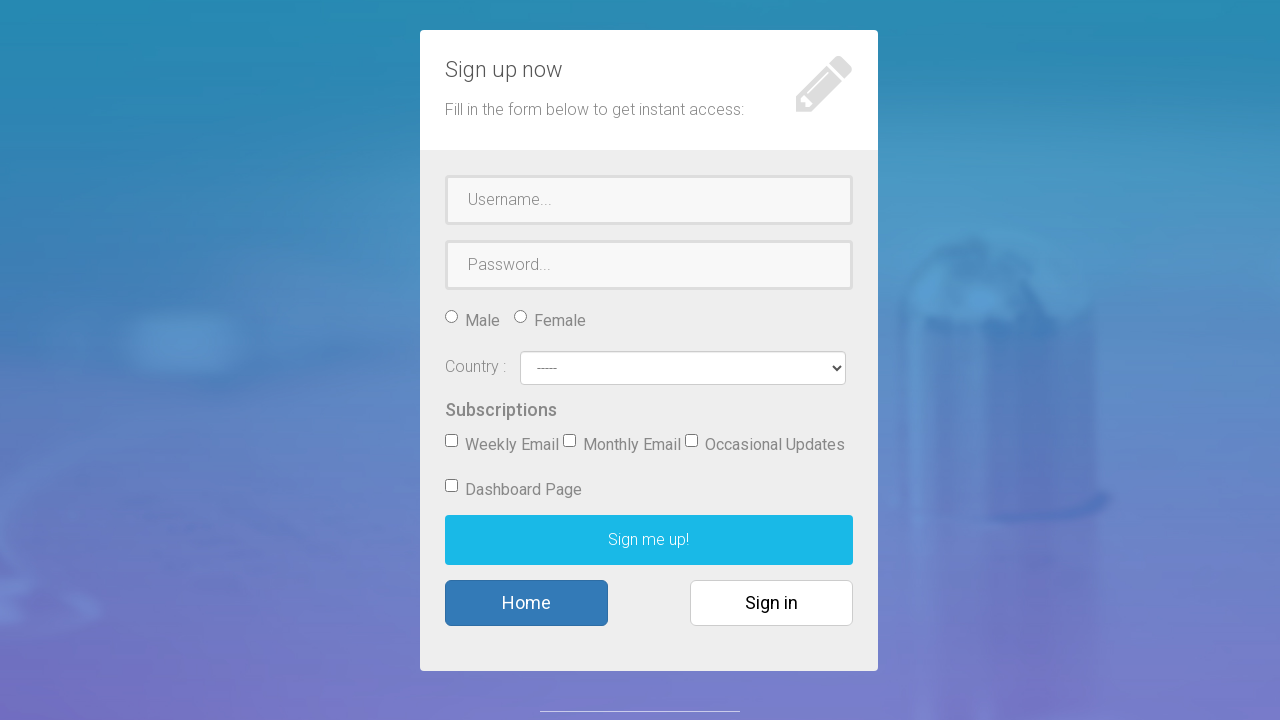

Navigated back to homepage using browser back button
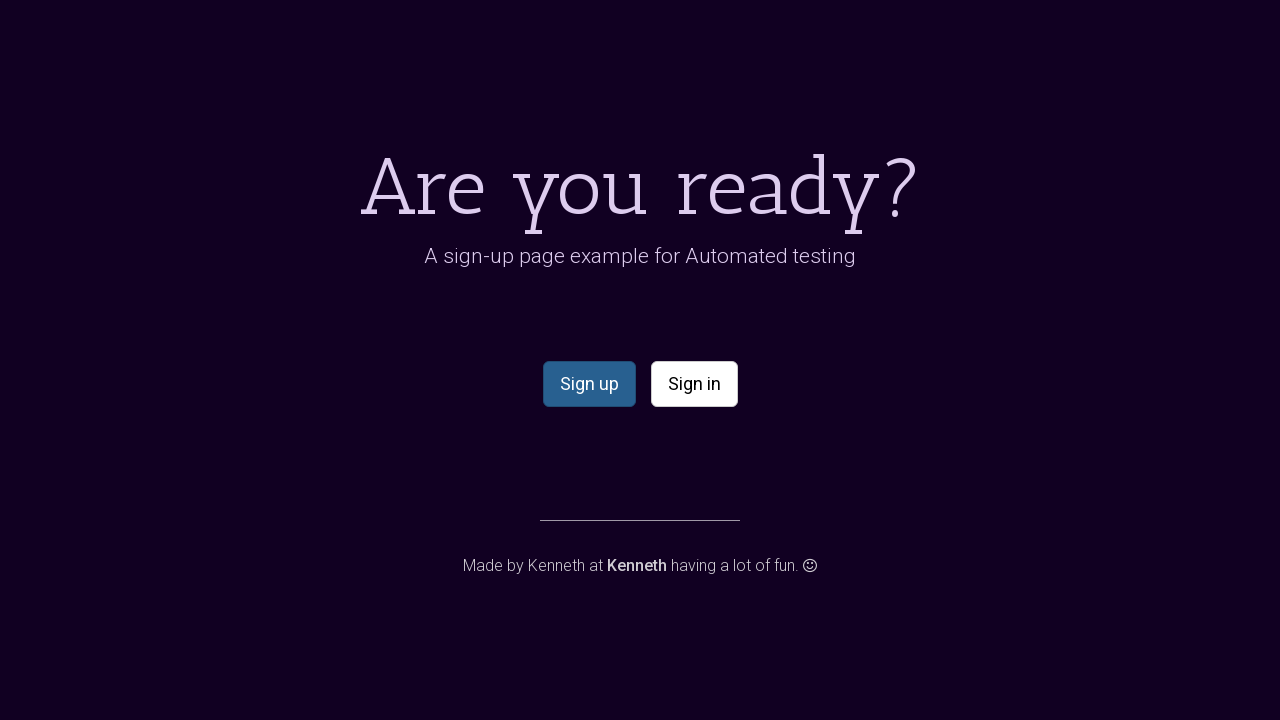

Homepage reloaded after navigation back
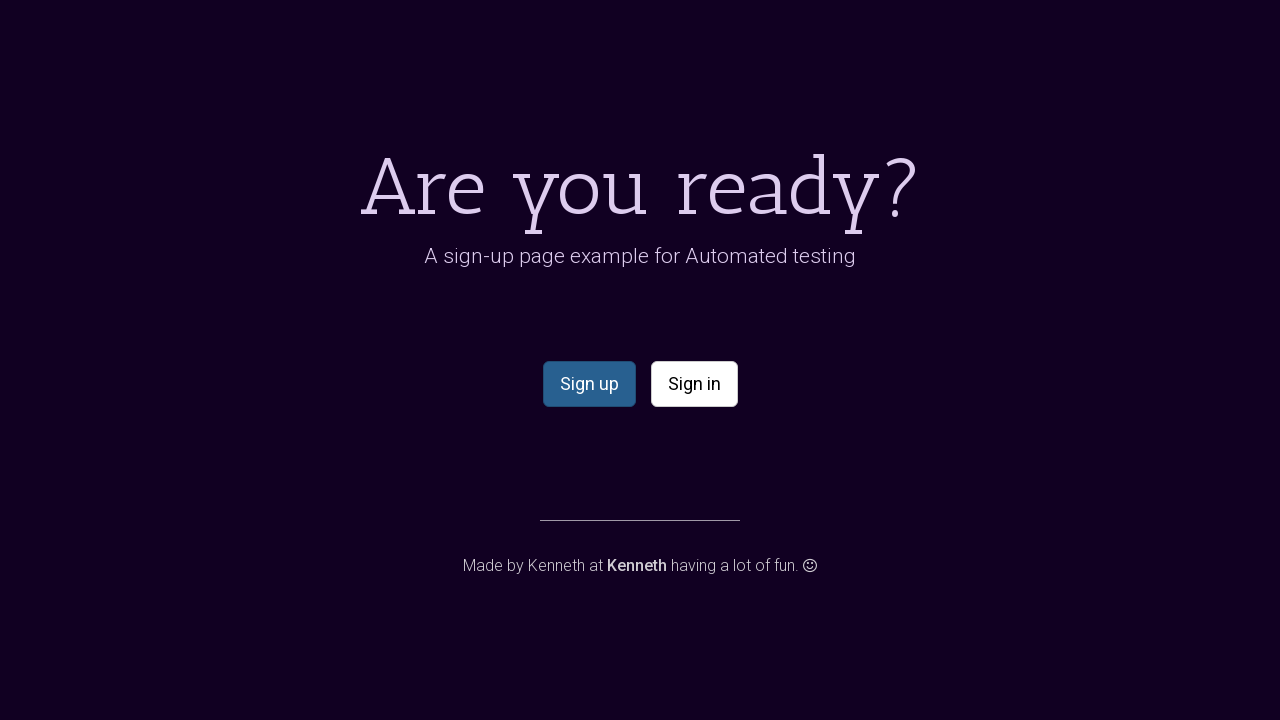

Clicked 'Sign in' link at (694, 384) on text=Sign in
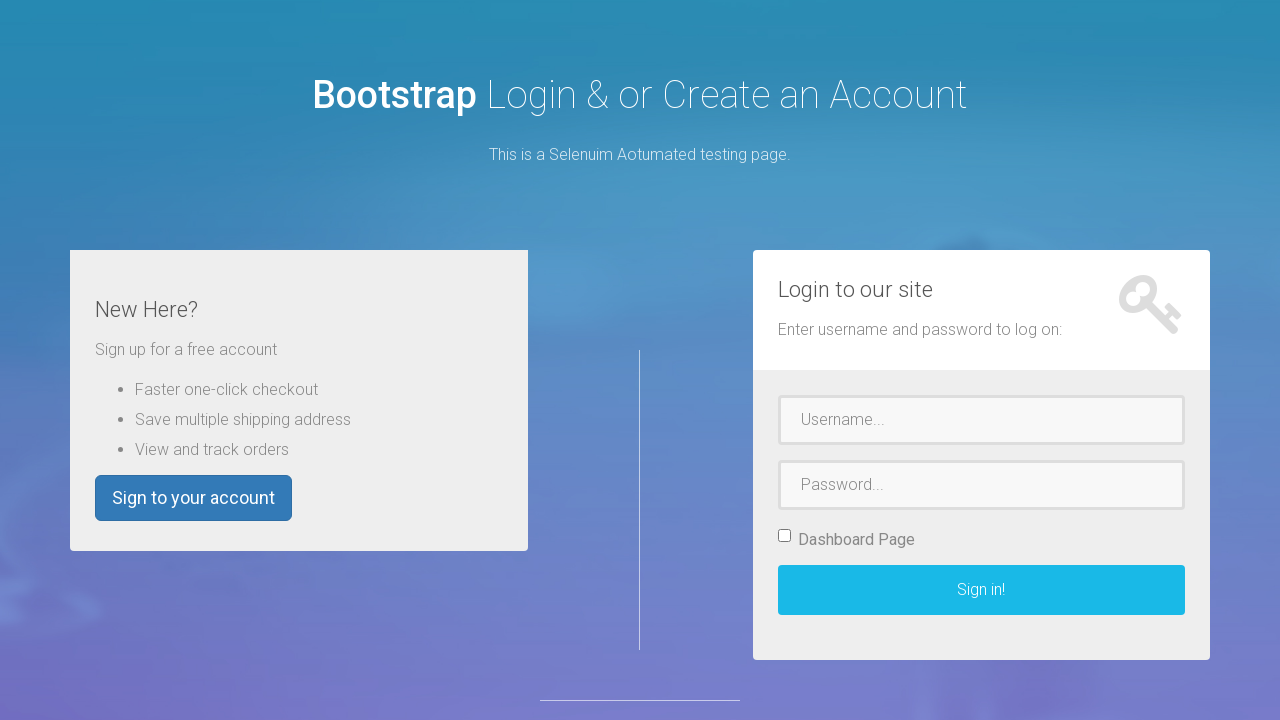

Sign in page loaded
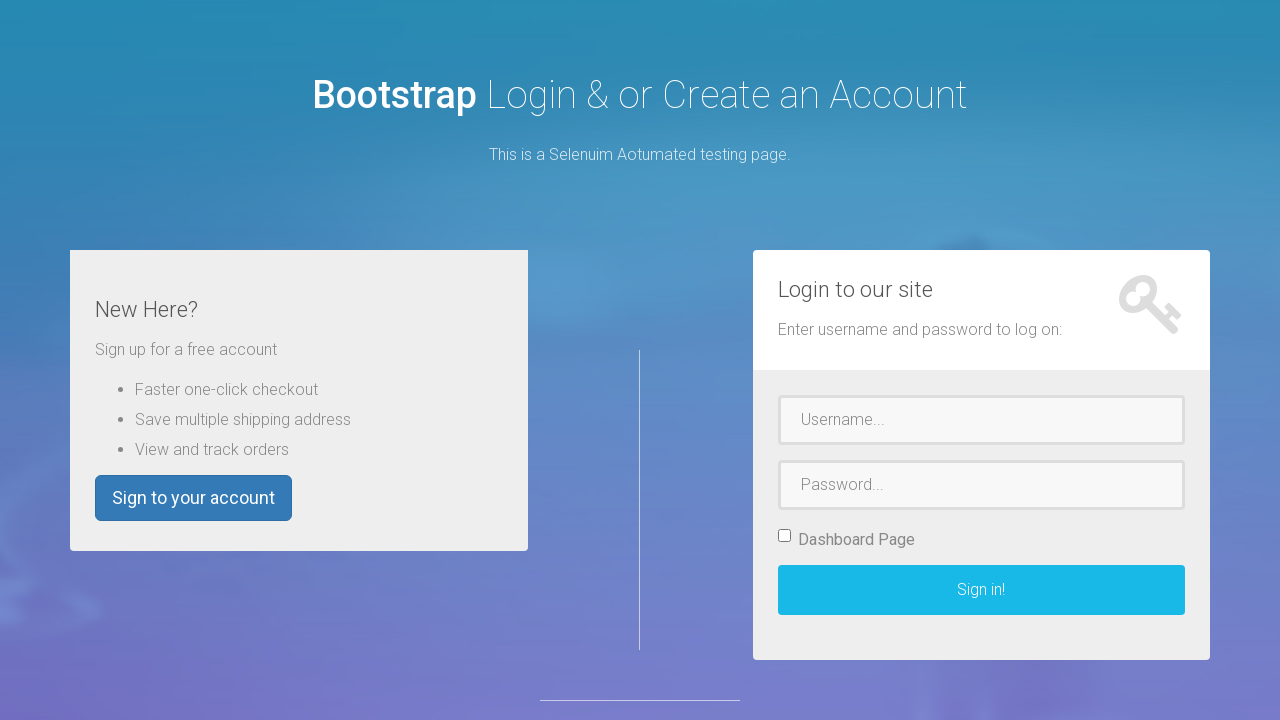

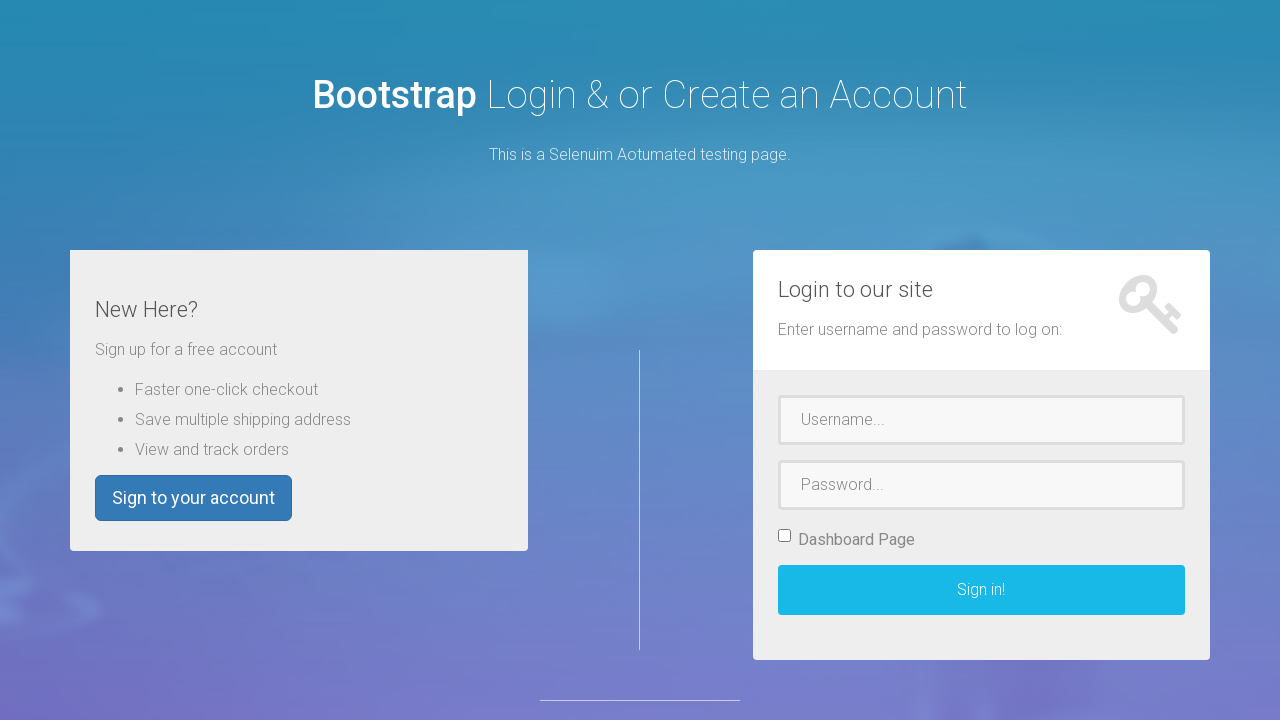